Tests drag and drop functionality on jQuery UI demo page by dragging an element from source to target position

Starting URL: https://jqueryui.com/droppable/

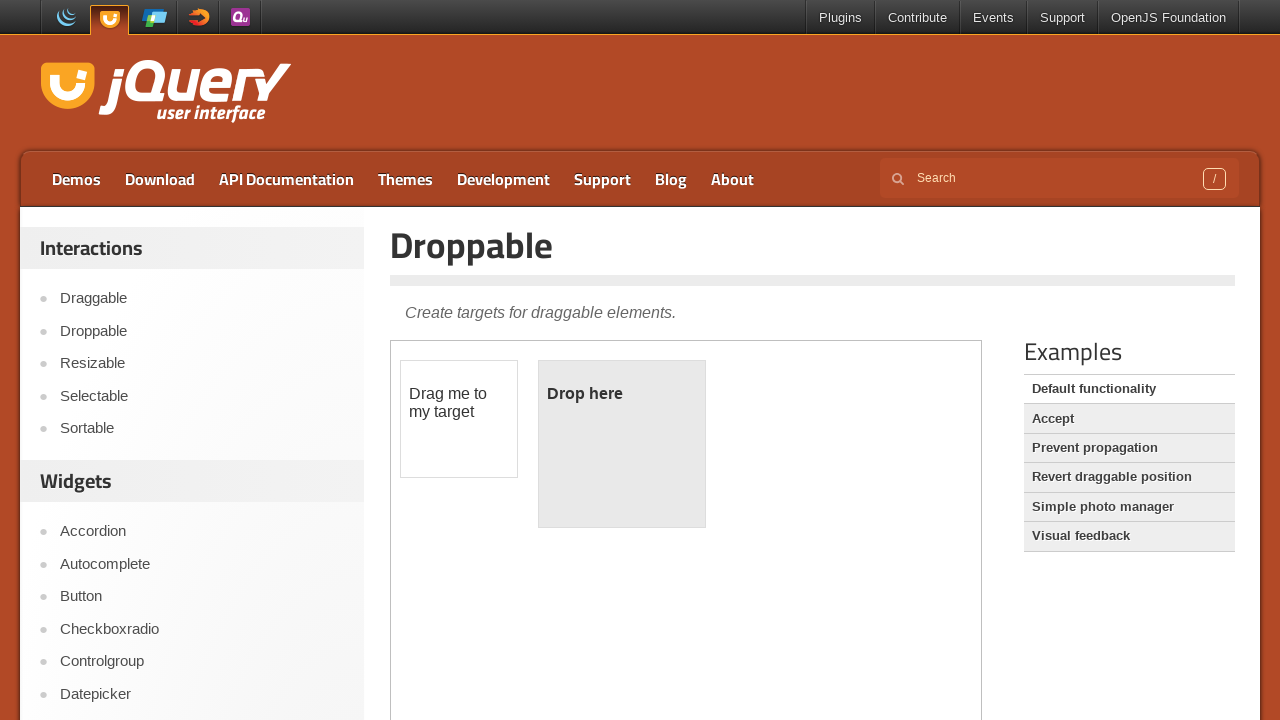

Navigated to jQuery UI droppable demo page
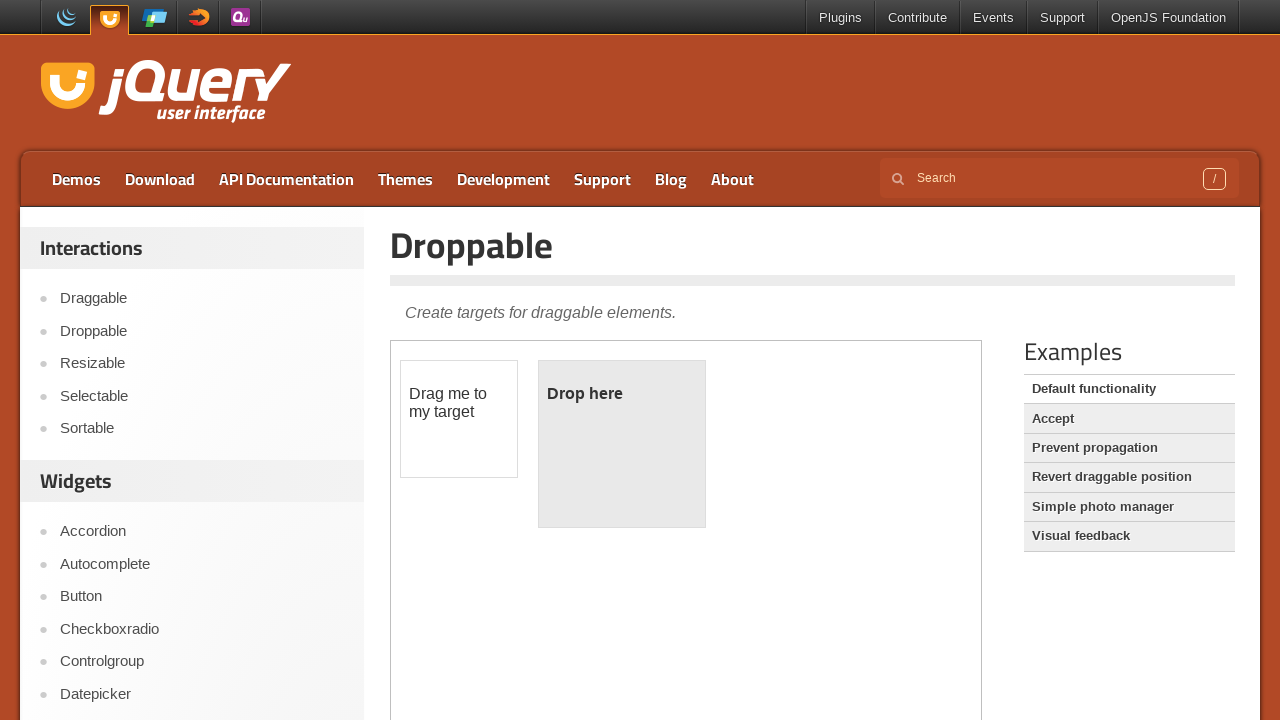

Located and selected the demo iframe
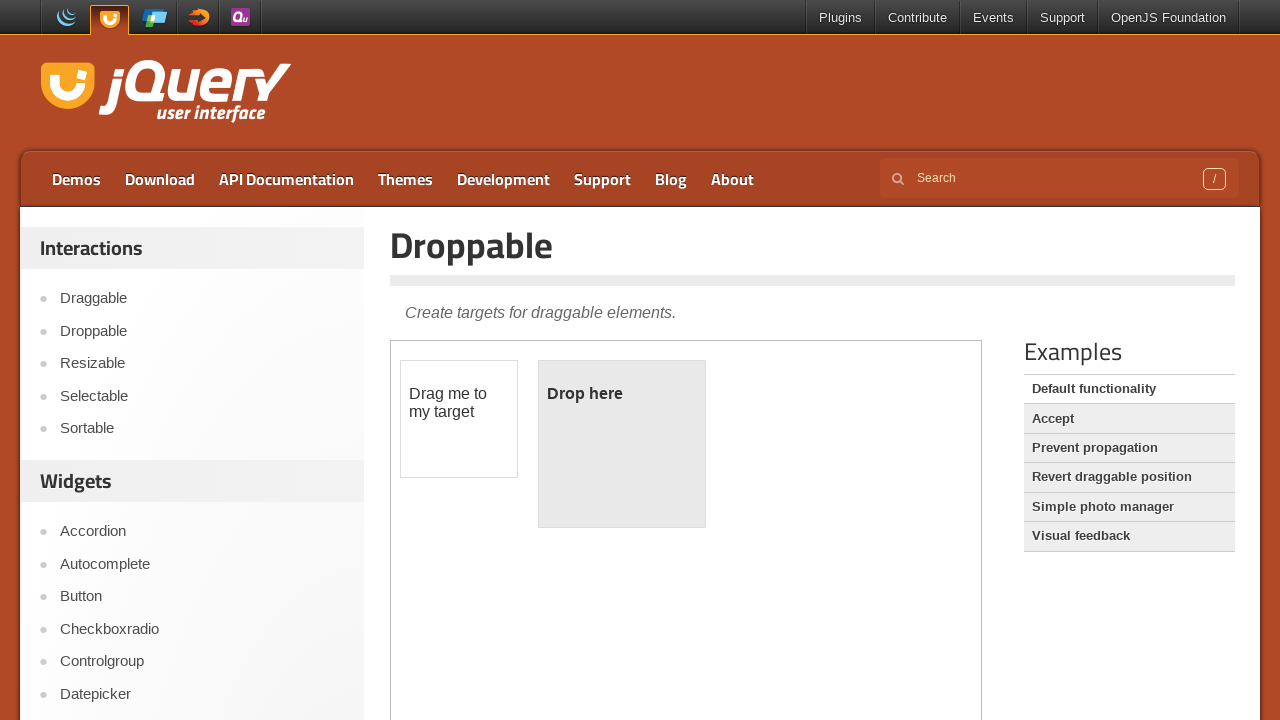

Located the draggable source element
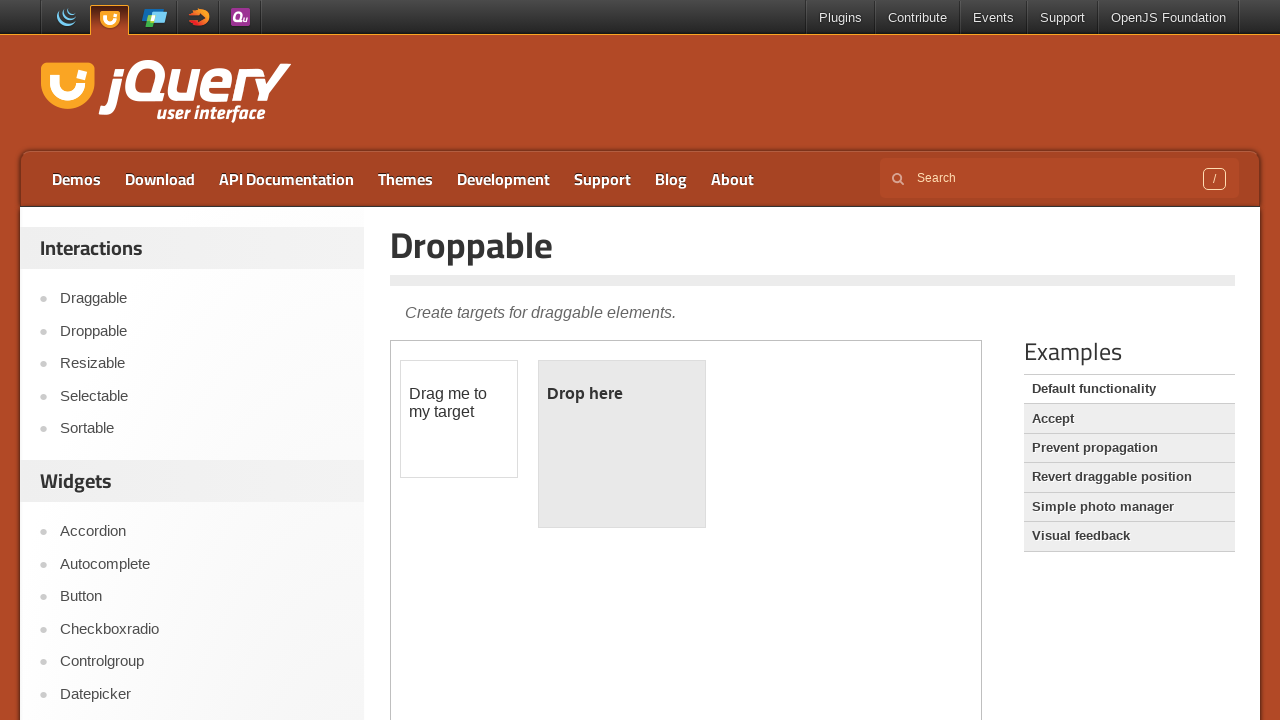

Located the droppable target element
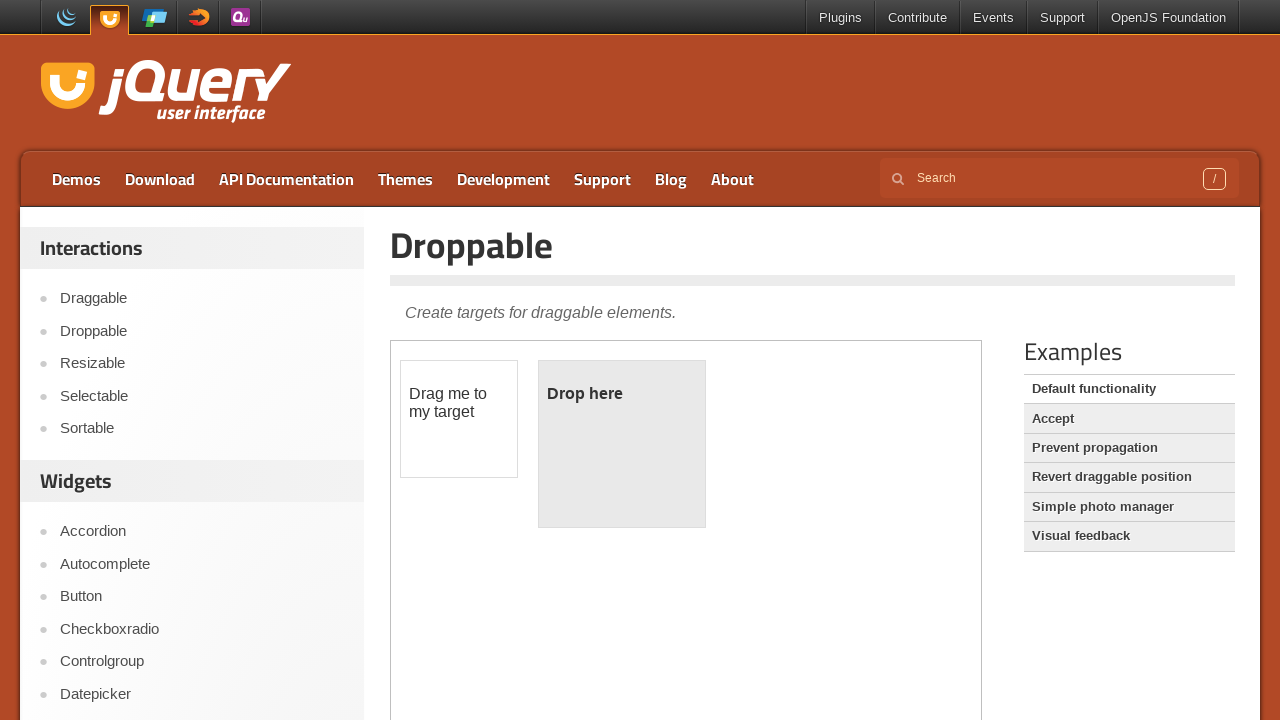

Dragged source element to target element successfully at (622, 444)
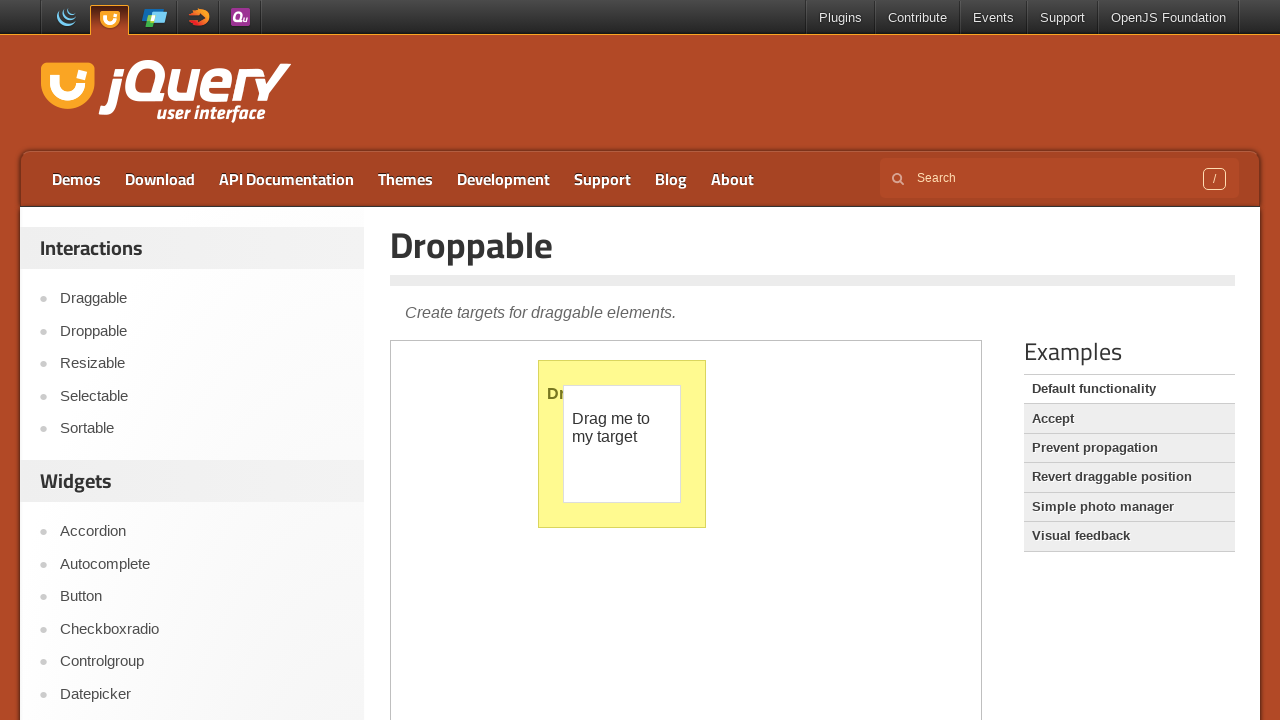

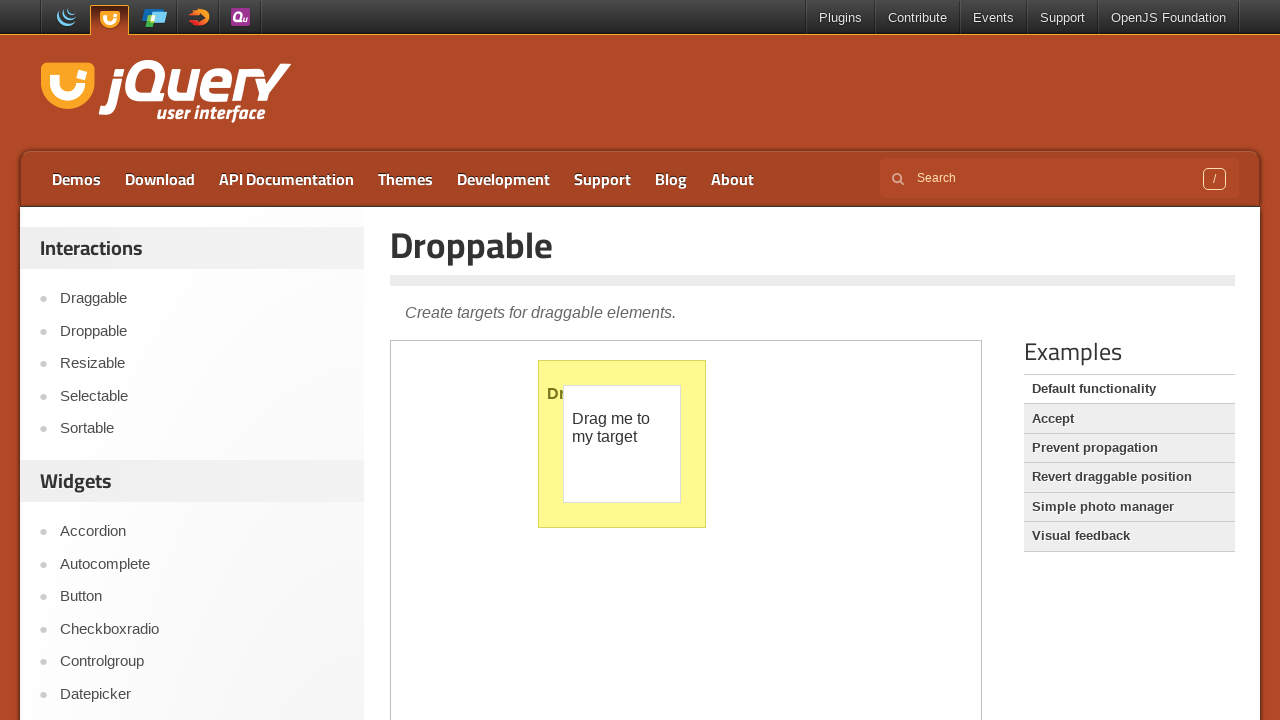